Tests the checkout flow on an e-commerce website by adding an item to cart, filling shipping details, and completing the purchase.

Starting URL: https://danube-web.shop/

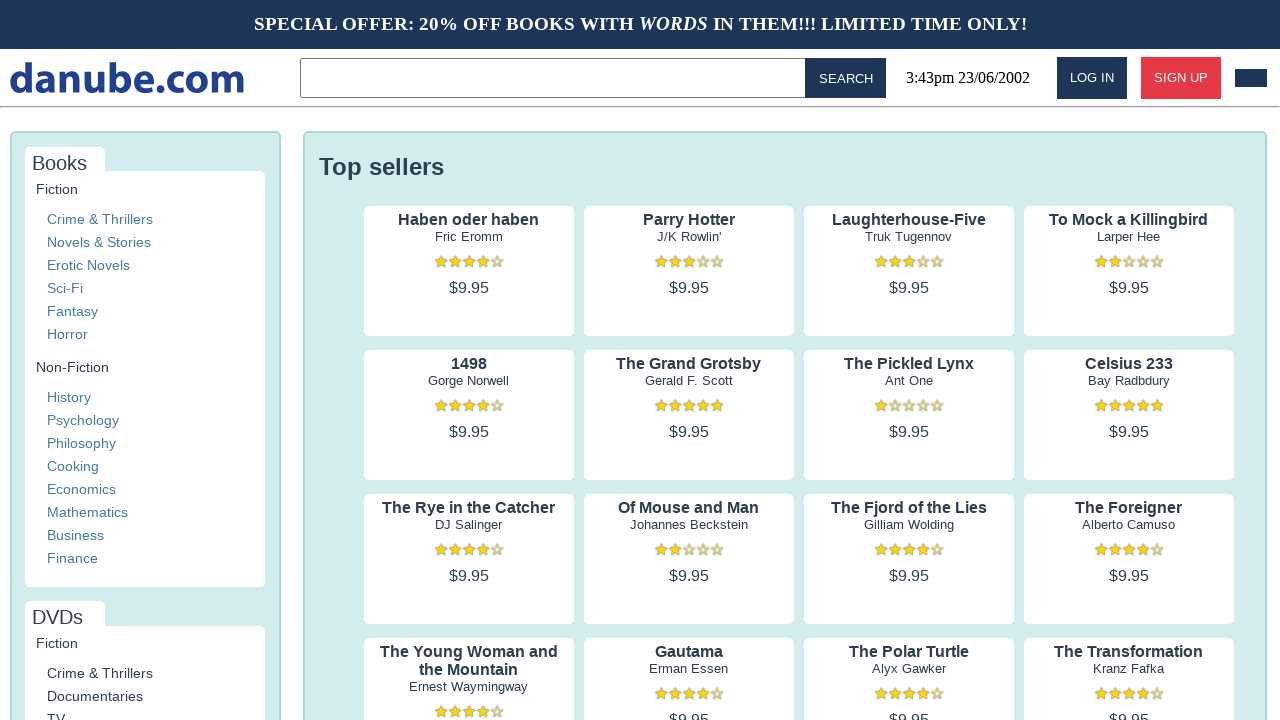

Clicked on 'Haben oder haben' product at (469, 220) on internal:text="Haben oder haben"i
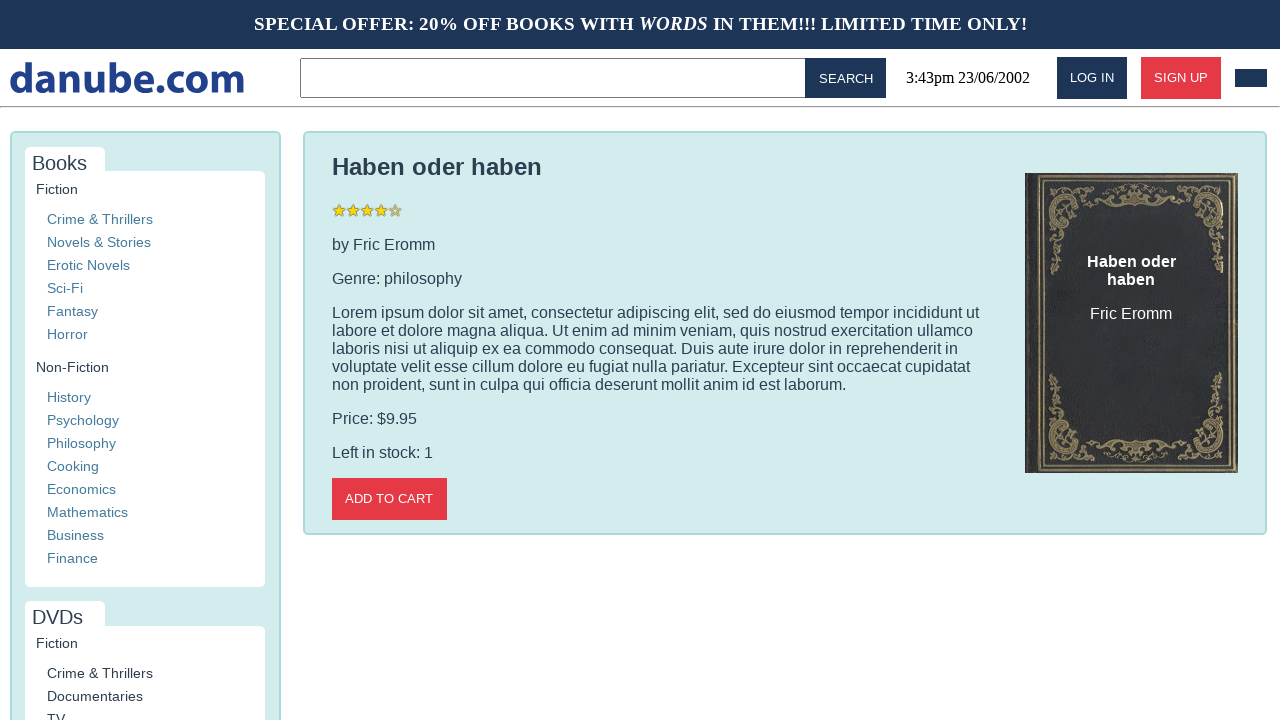

Clicked 'Add to cart' button at (389, 499) on internal:role=button[name="Add to cart"i]
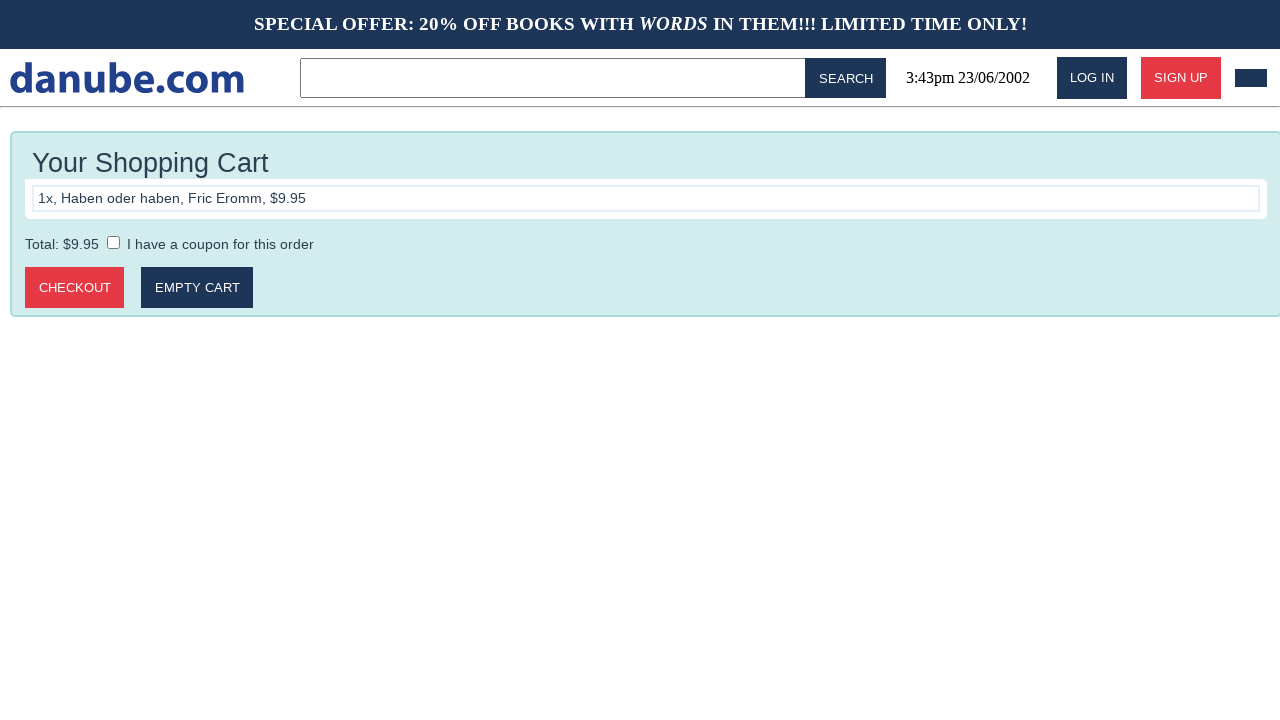

Clicked 'Checkout' button at (75, 288) on internal:role=button[name="Checkout"i]
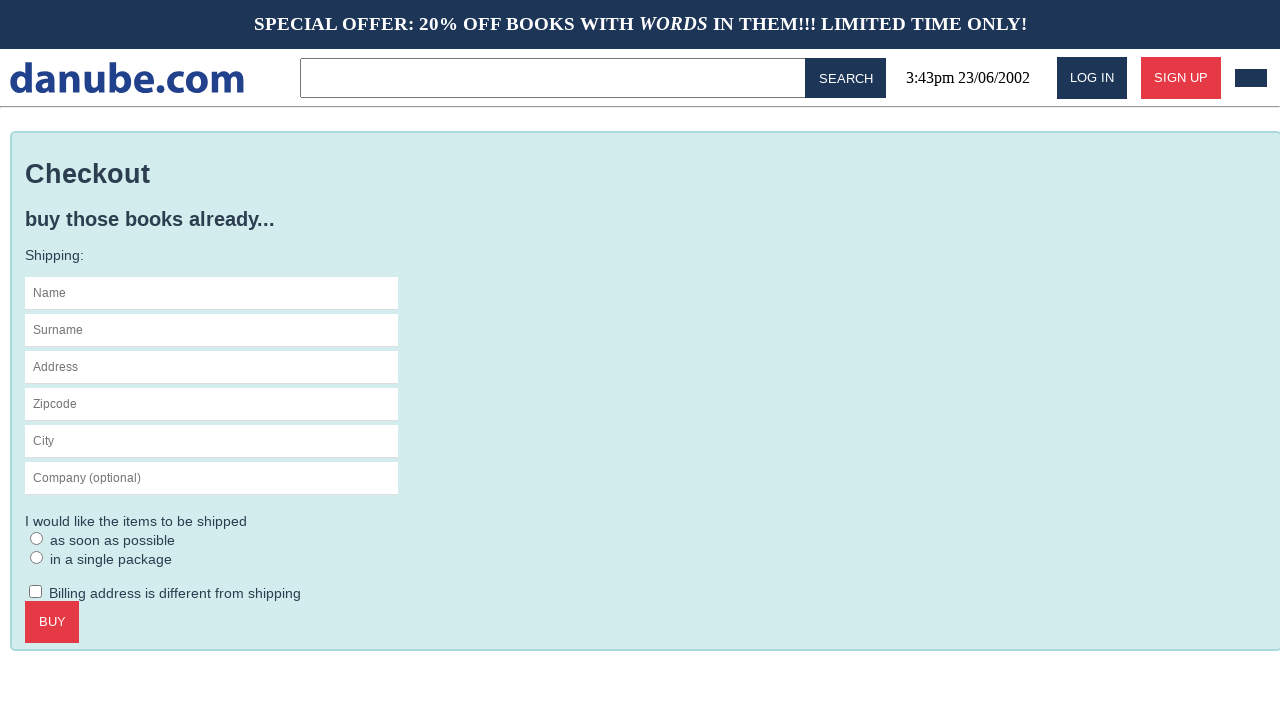

Filled name field with 'Max' on #s-name
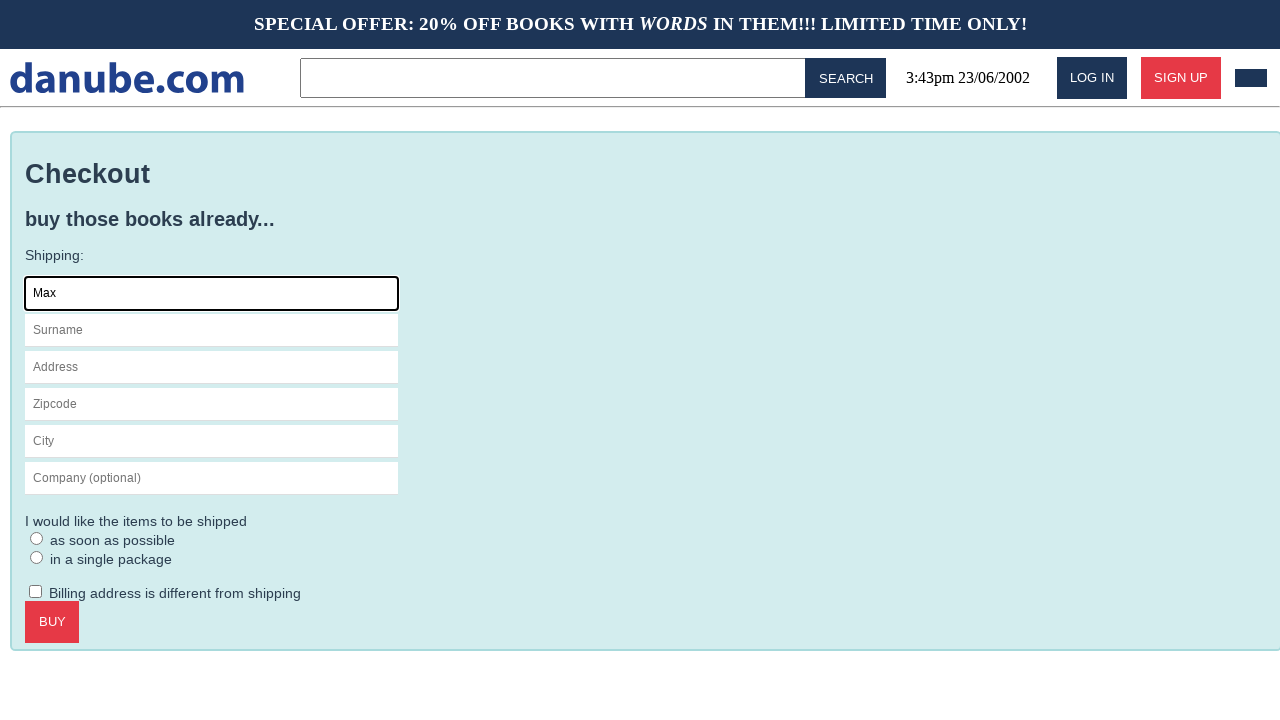

Filled surname field with 'Mustermann' on internal:attr=[placeholder="Surname"i]
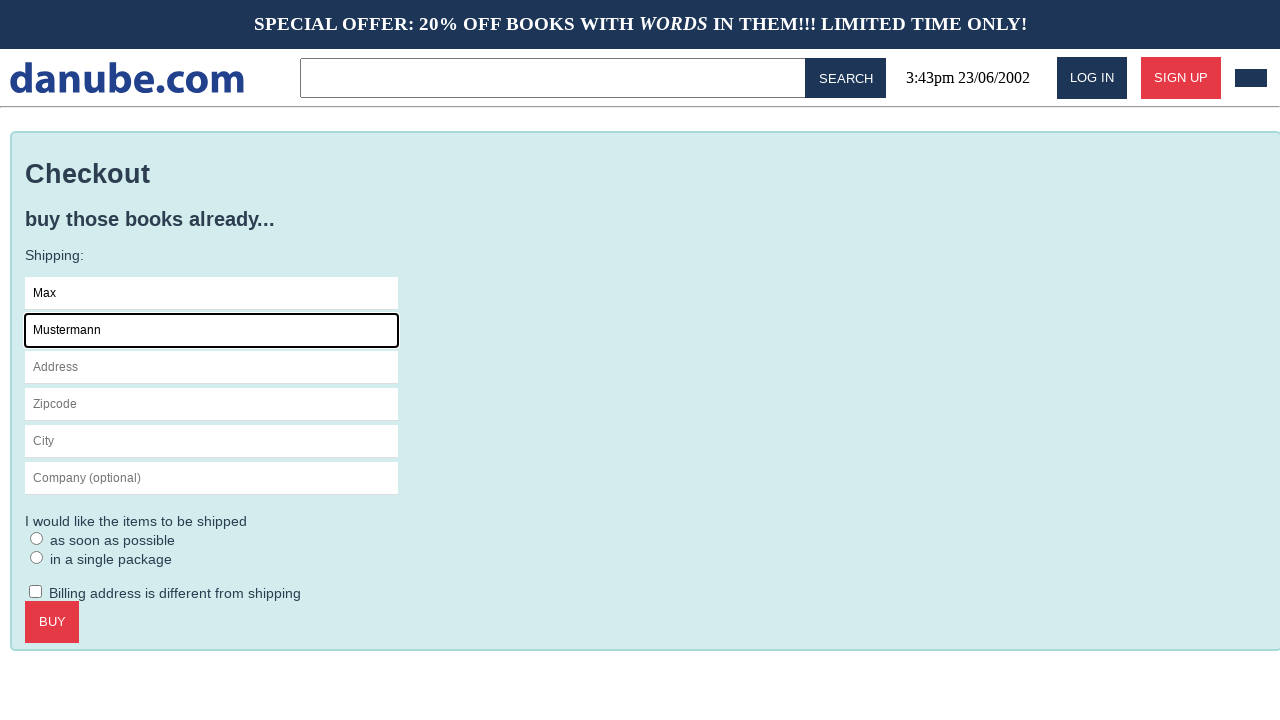

Filled address field with 'Charlottenstr. 57' on internal:attr=[placeholder="Address"i]
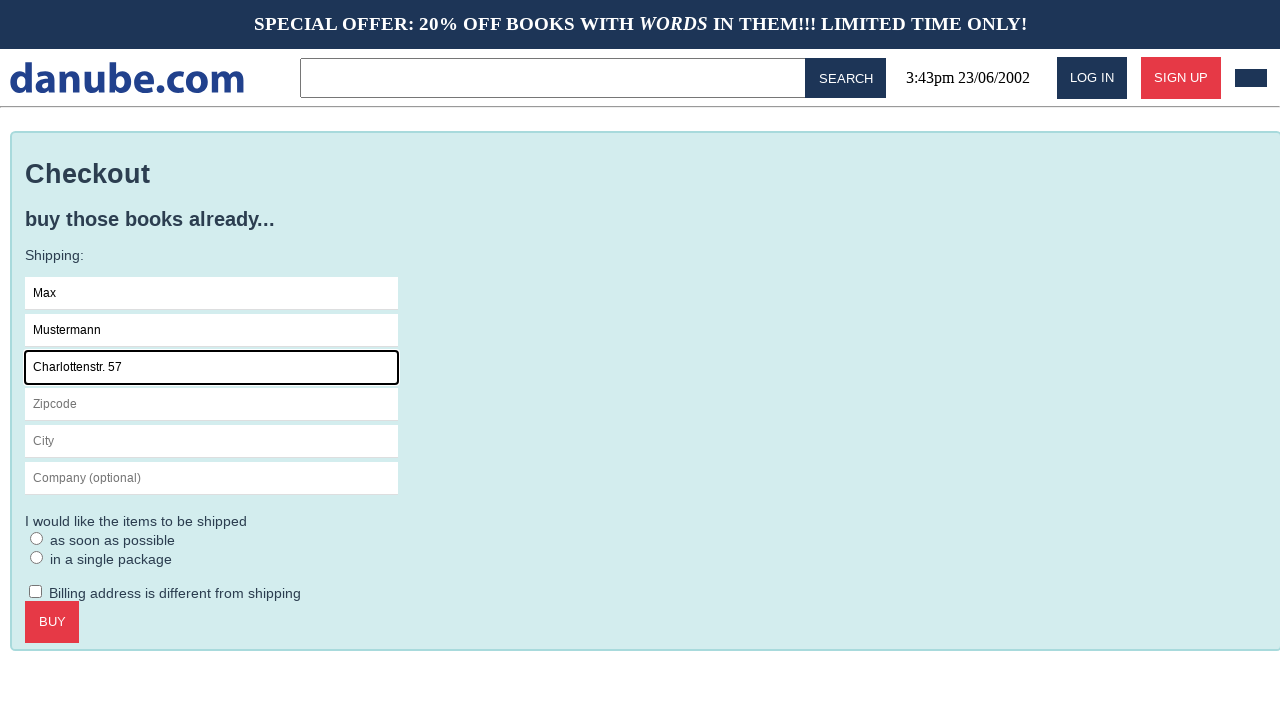

Filled zipcode field with '10117' on internal:attr=[placeholder="Zipcode"i]
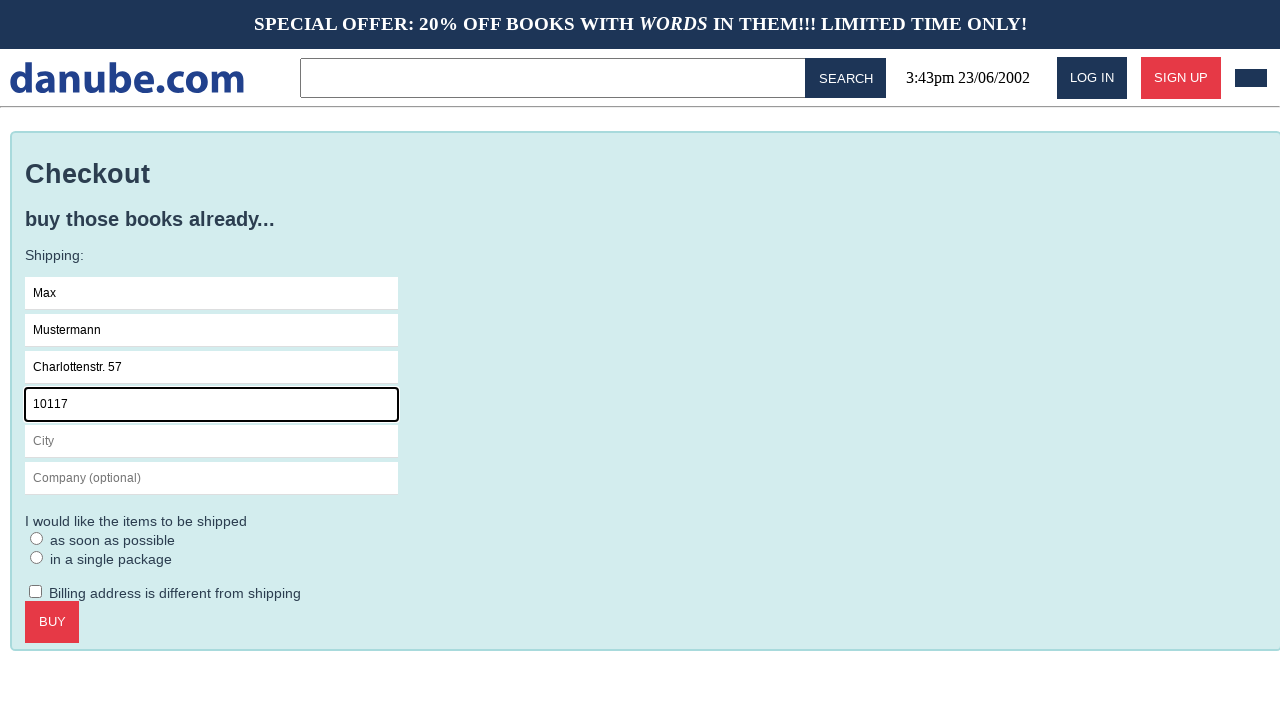

Filled city field with 'Berlin' on internal:attr=[placeholder="City"i]
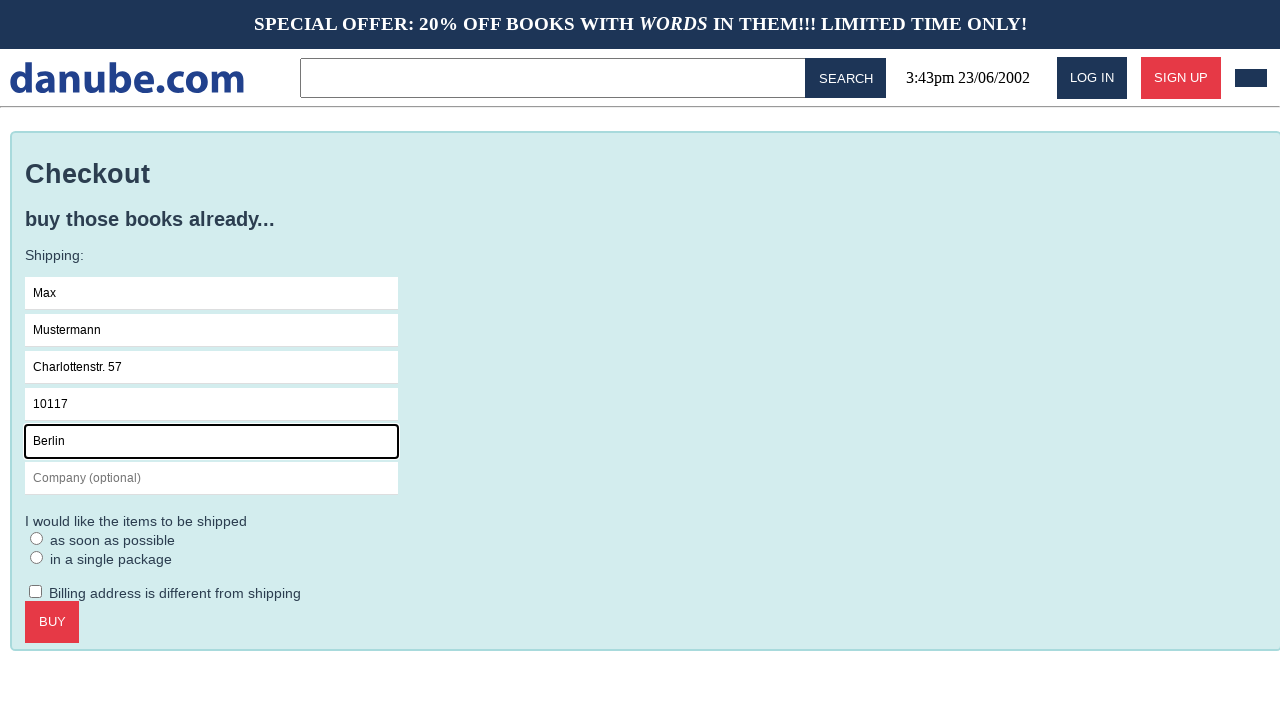

Filled company field with 'Firma GmbH' on internal:attr=[placeholder="Company (optional)"i]
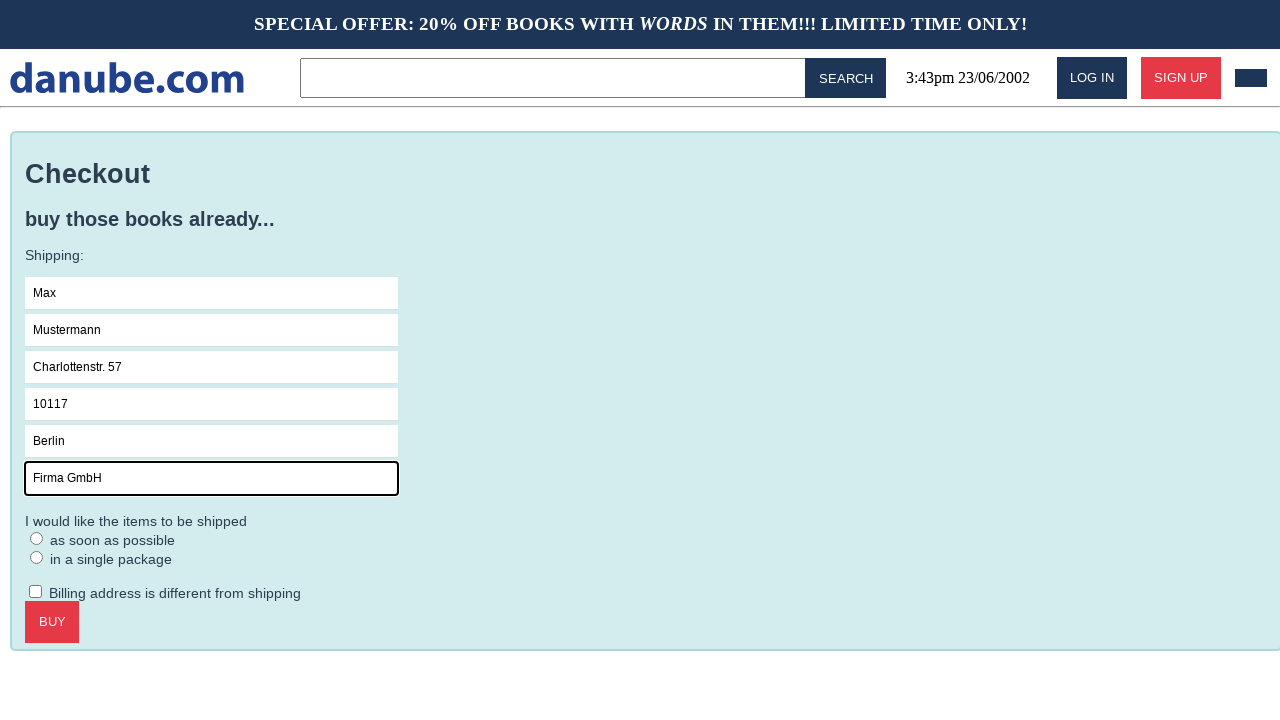

Selected 'as soon as possible' delivery option at (37, 538) on internal:label="as soon as possible"i
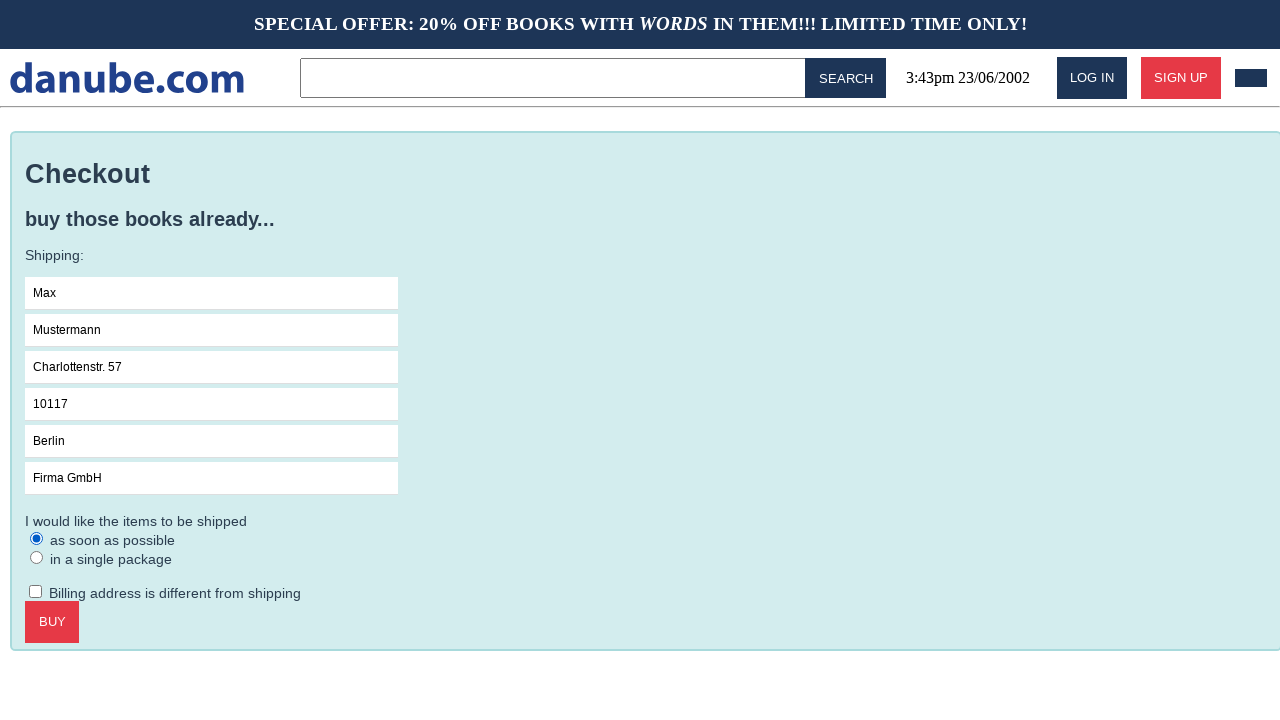

Clicked 'Buy' button to complete purchase at (52, 622) on internal:role=button[name="Buy"i]
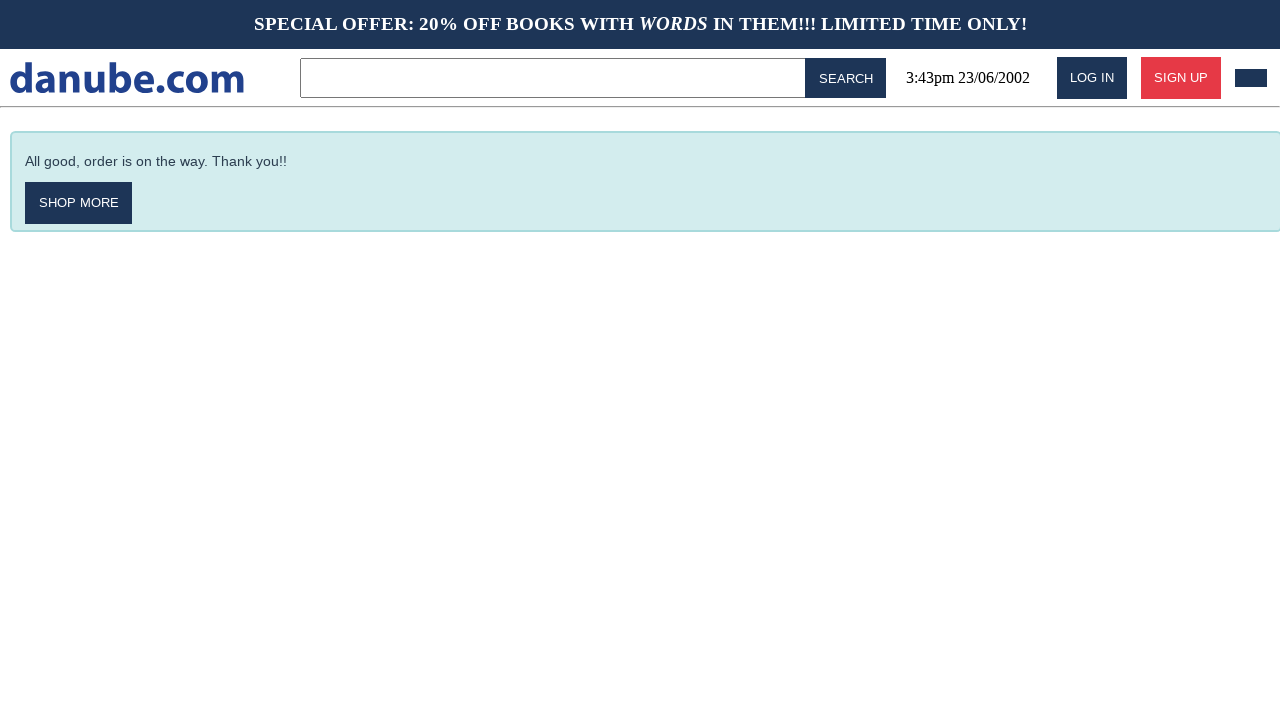

Order confirmation message displayed
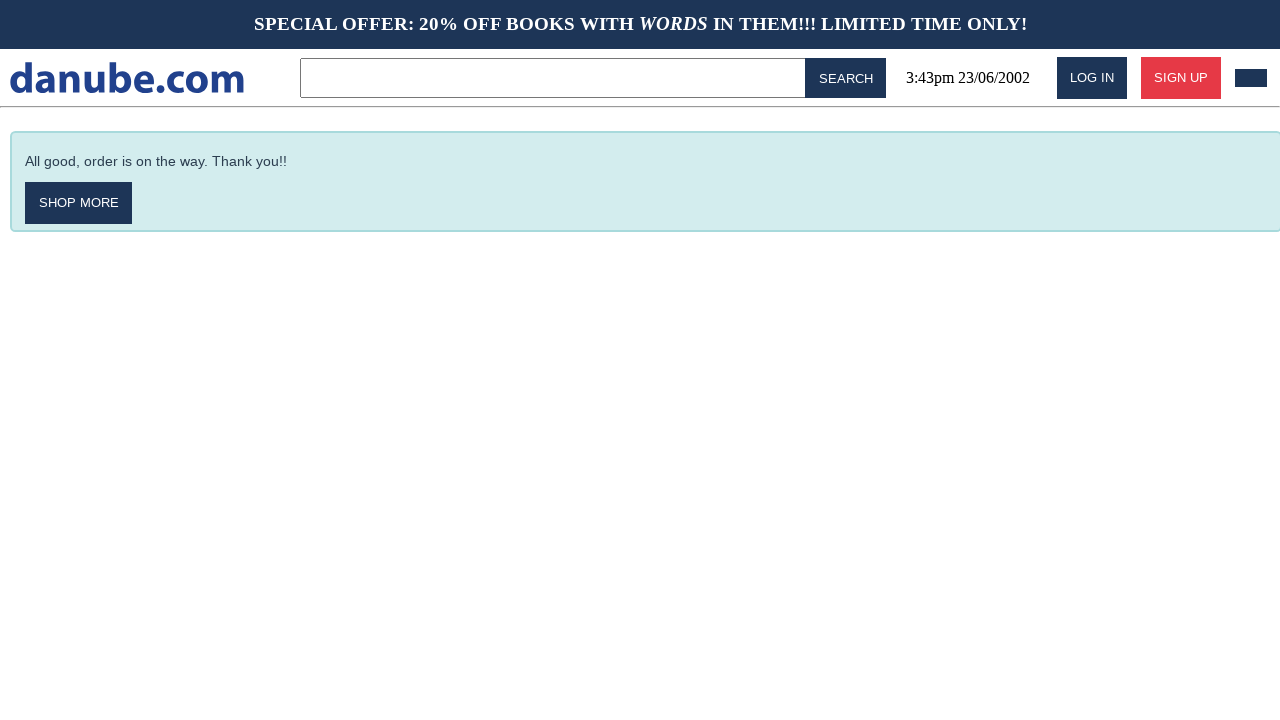

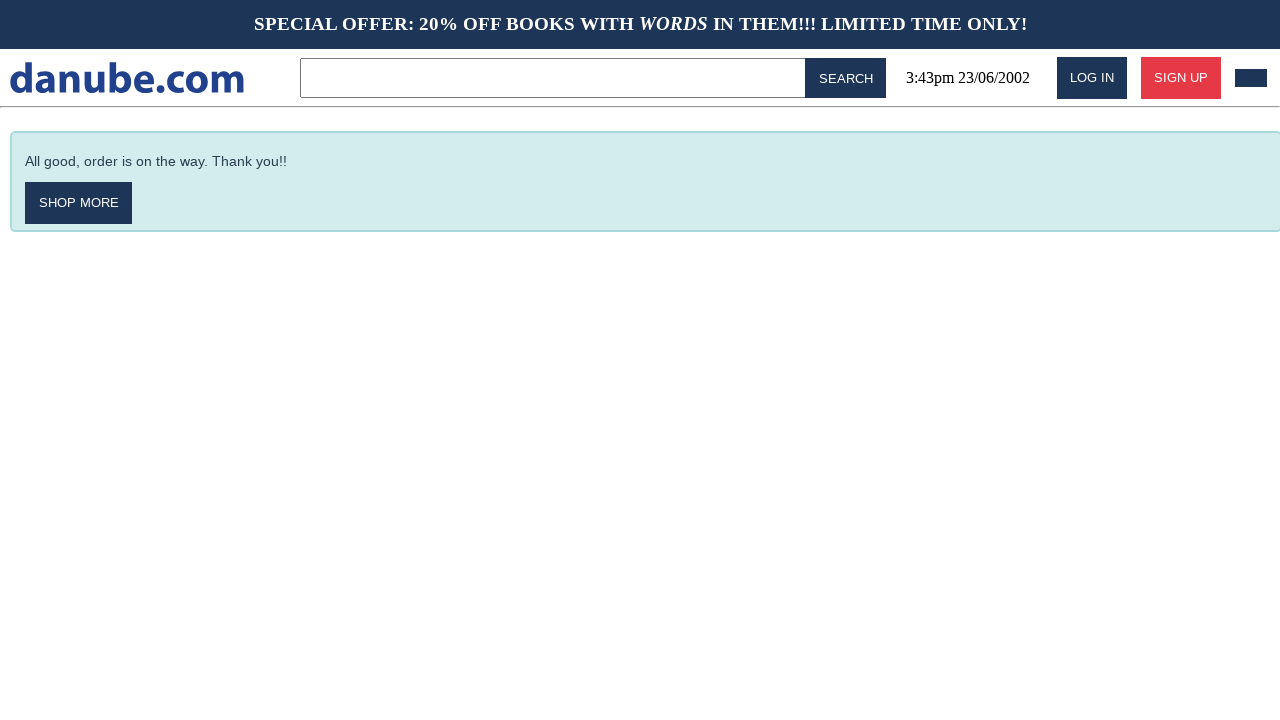